Tests checkbox functionality by verifying initial unchecked state, clicking to check it, and verifying the checked state

Starting URL: https://rahulshettyacademy.com/dropdownsPractise/

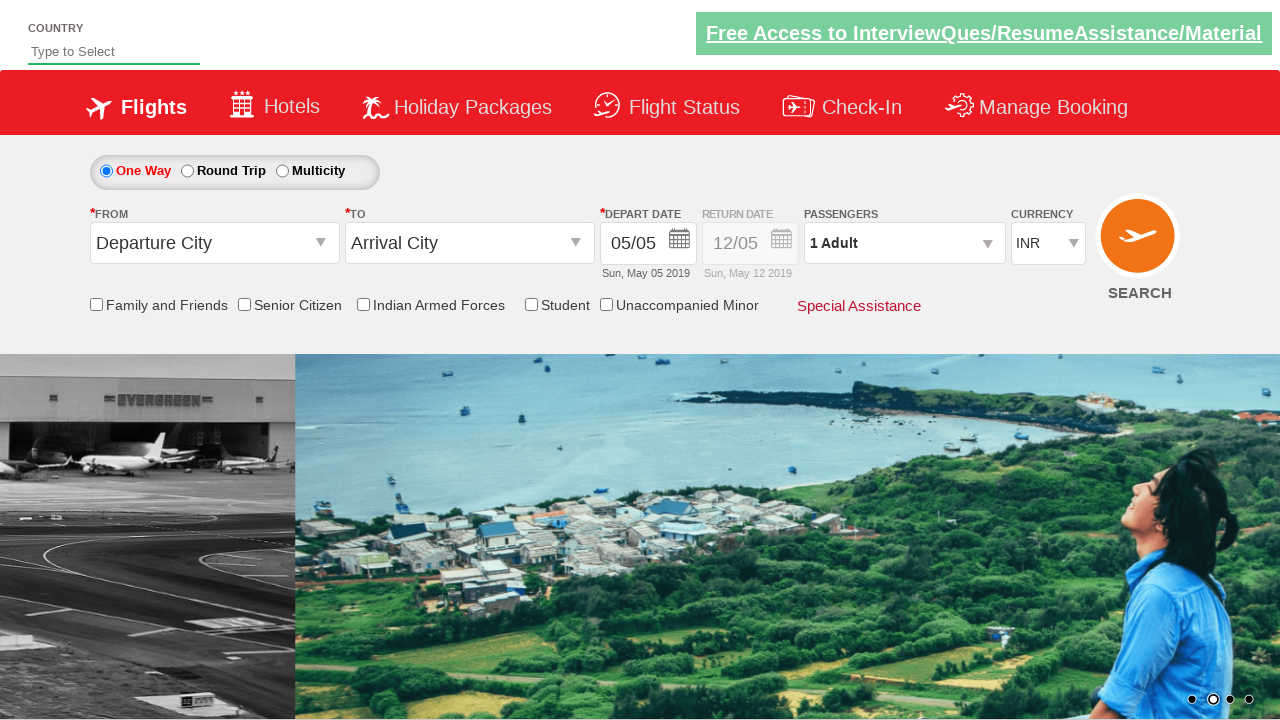

Navigated to https://rahulshettyacademy.com/dropdownsPractise/
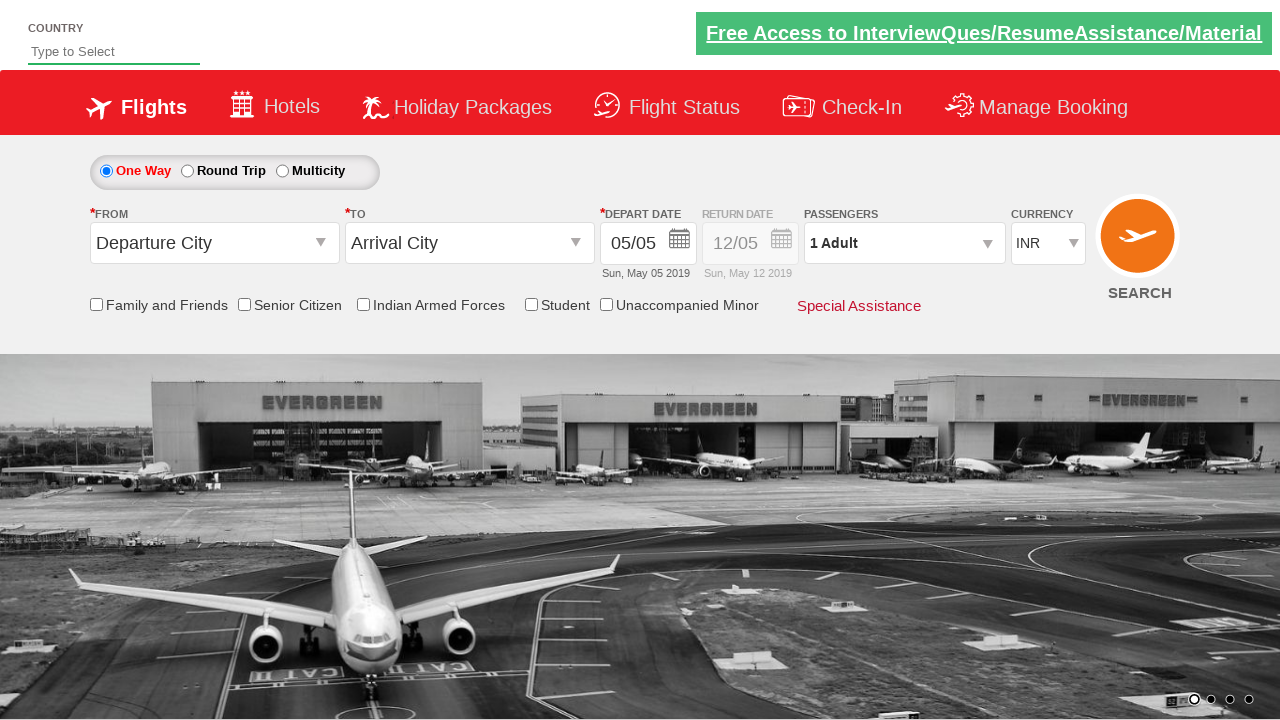

Verified checkbox initial state is unchecked
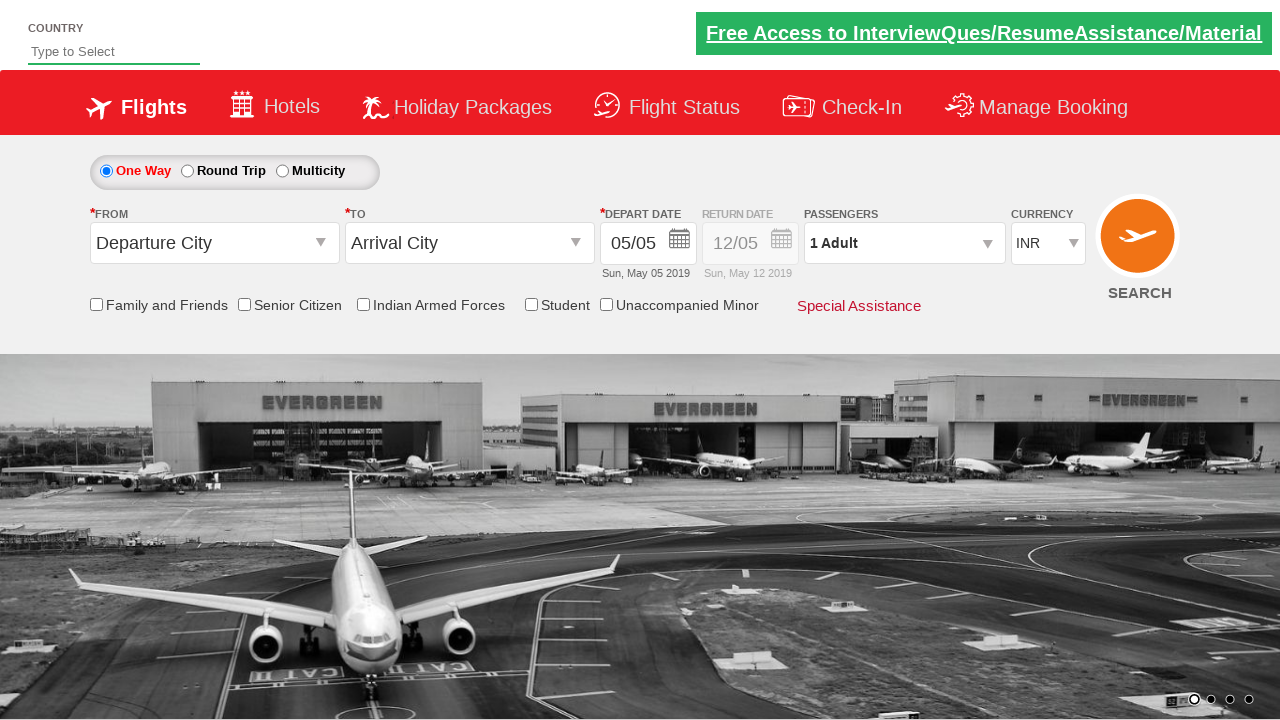

Assertion passed: checkbox is unchecked initially
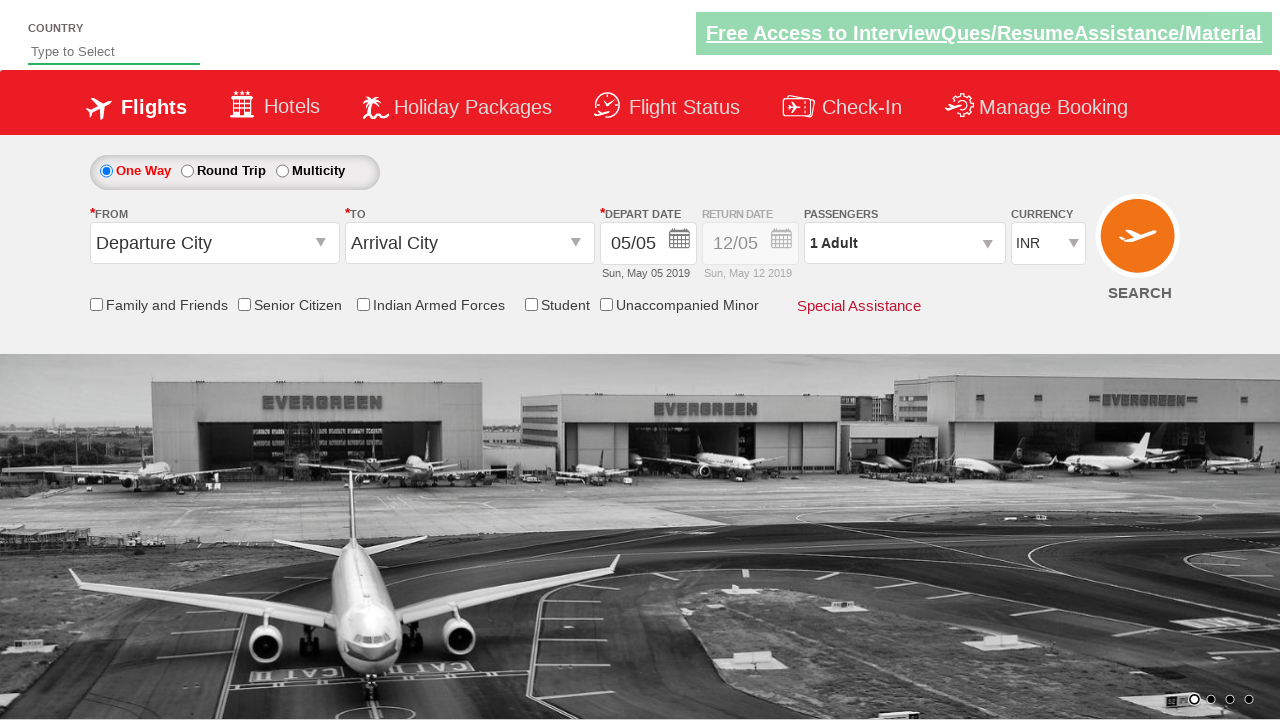

Clicked the checkbox to check it at (363, 304) on input[id*='IndArm']
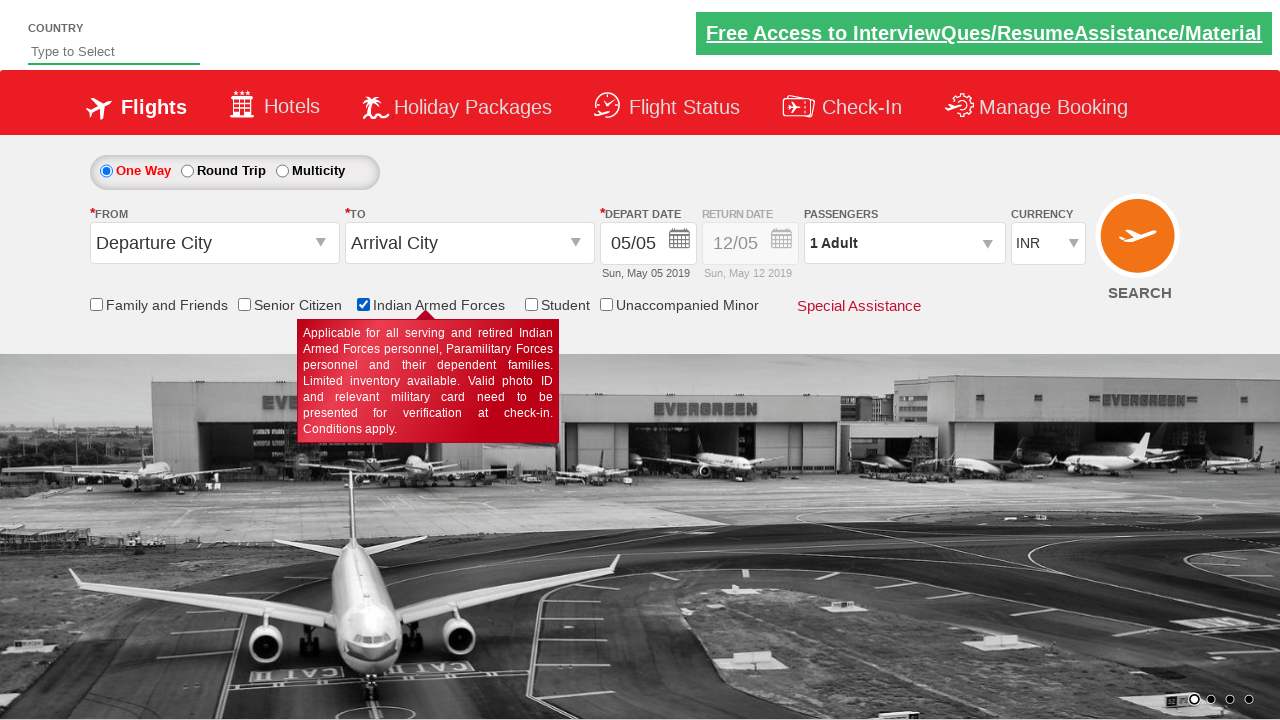

Verified checkbox final state is checked
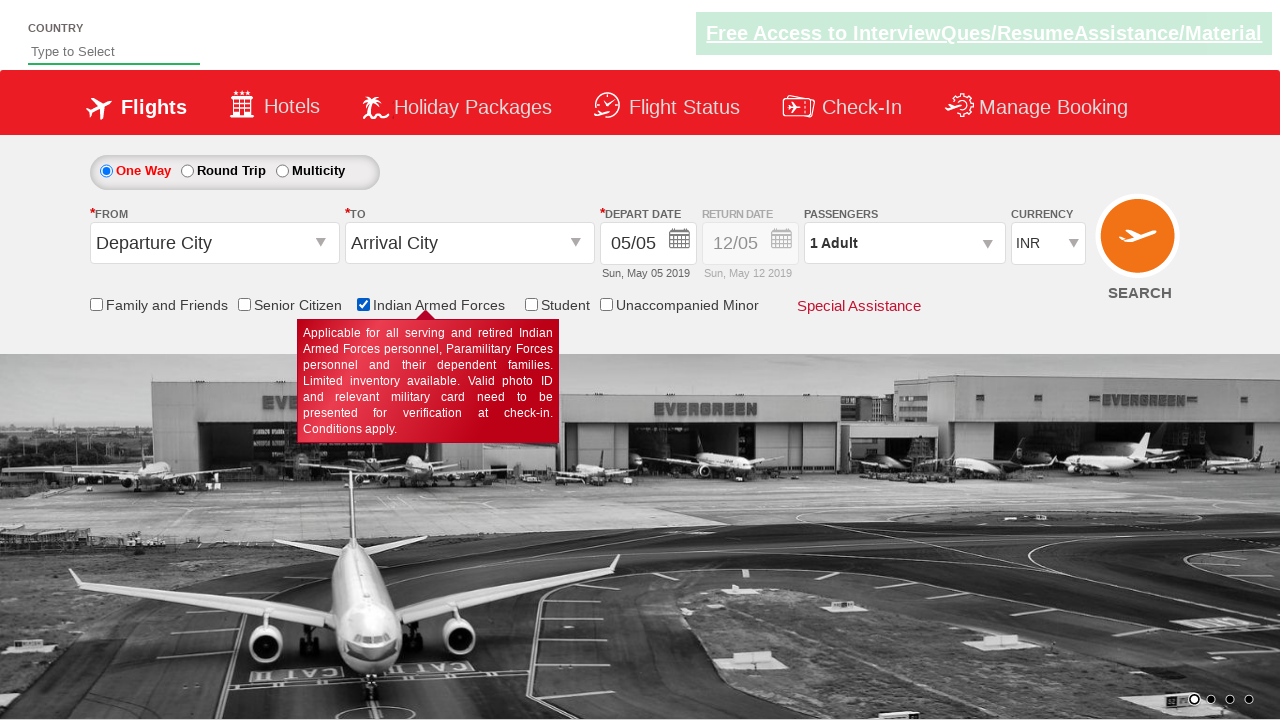

Assertion passed: checkbox is checked after clicking
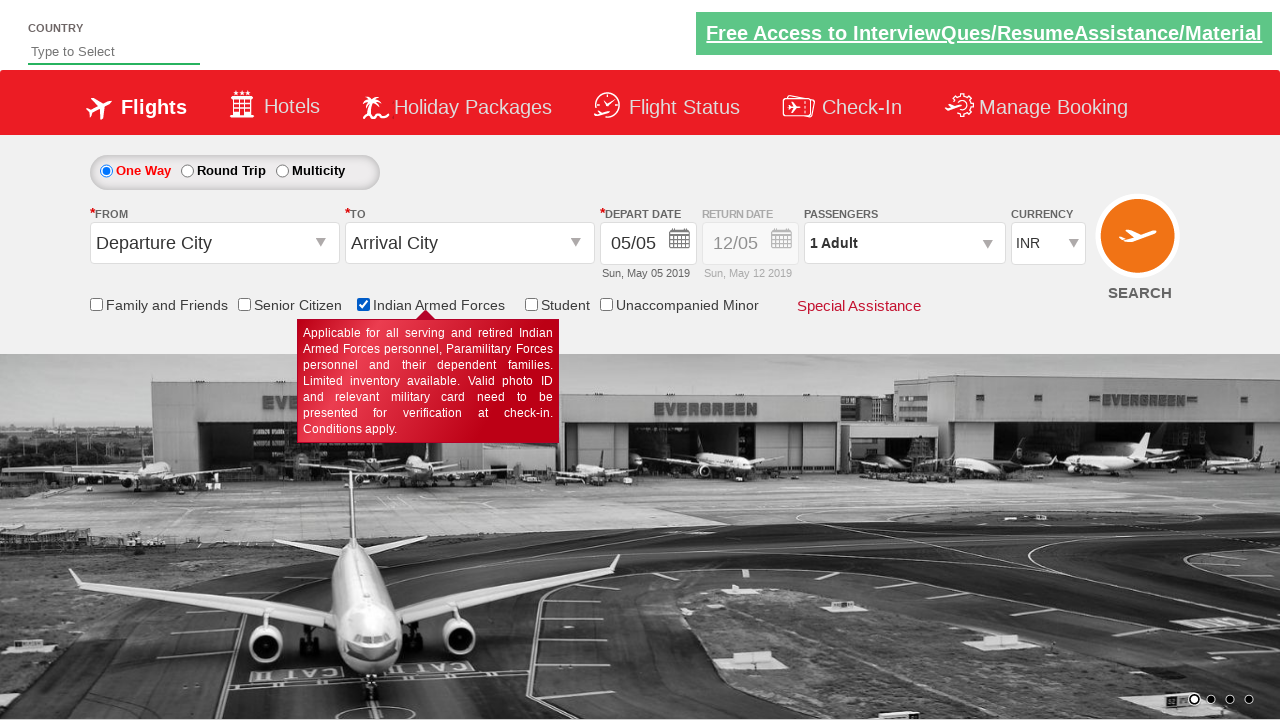

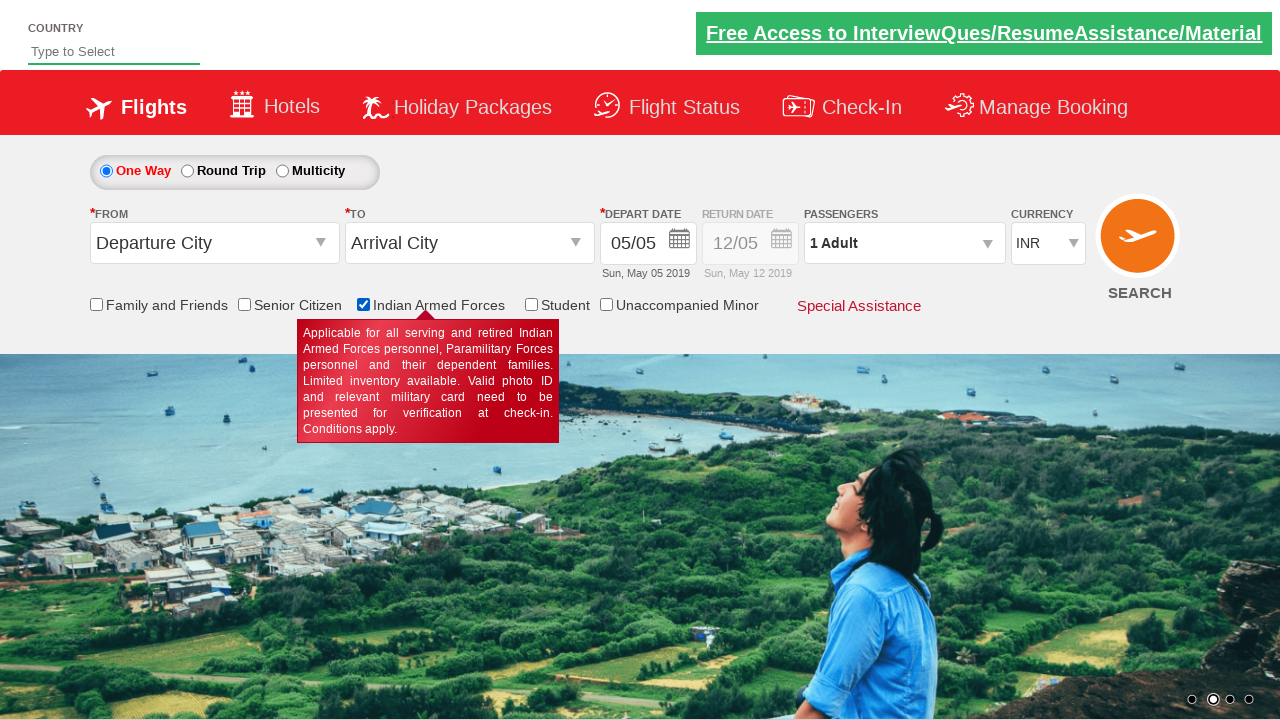